Tests handling of child windows/tabs by clicking a link that opens a new window, switching to the child window to verify its content, closing it, then switching back to the parent window to verify its content.

Starting URL: http://the-internet.herokuapp.com/windows

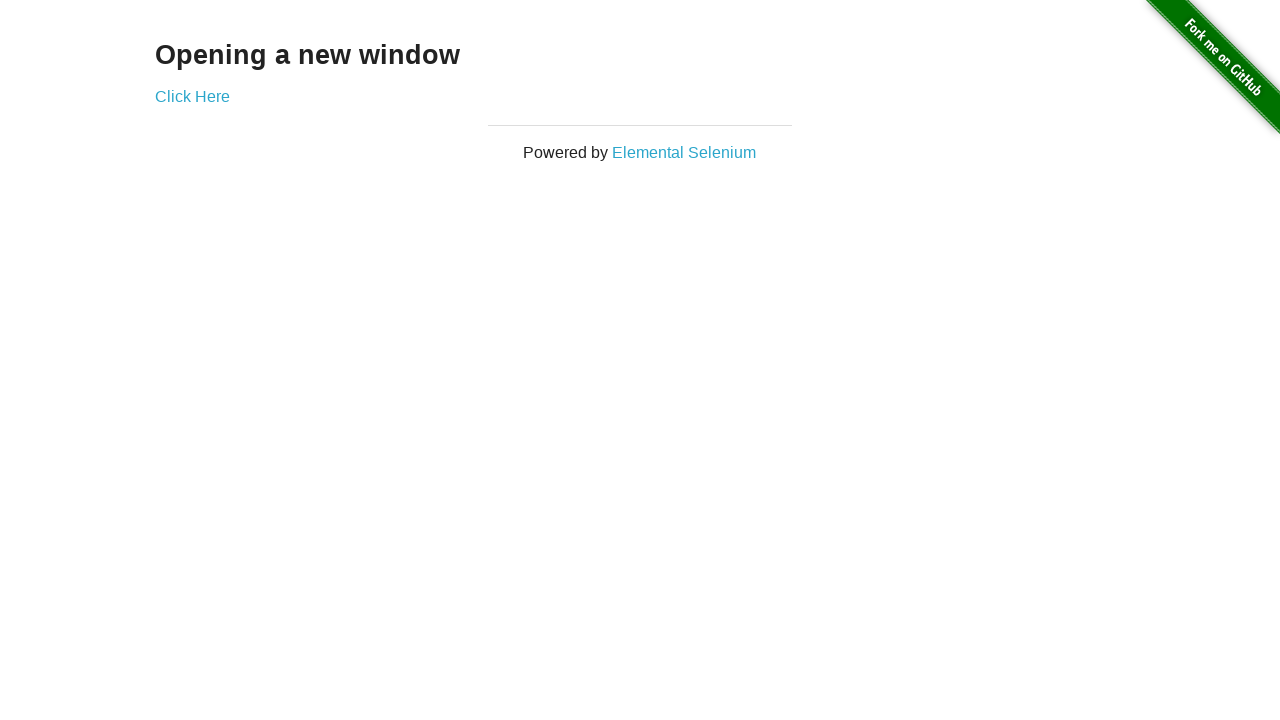

Clicked 'Click Here' link to attempt opening new window at (192, 96) on text=Click Here
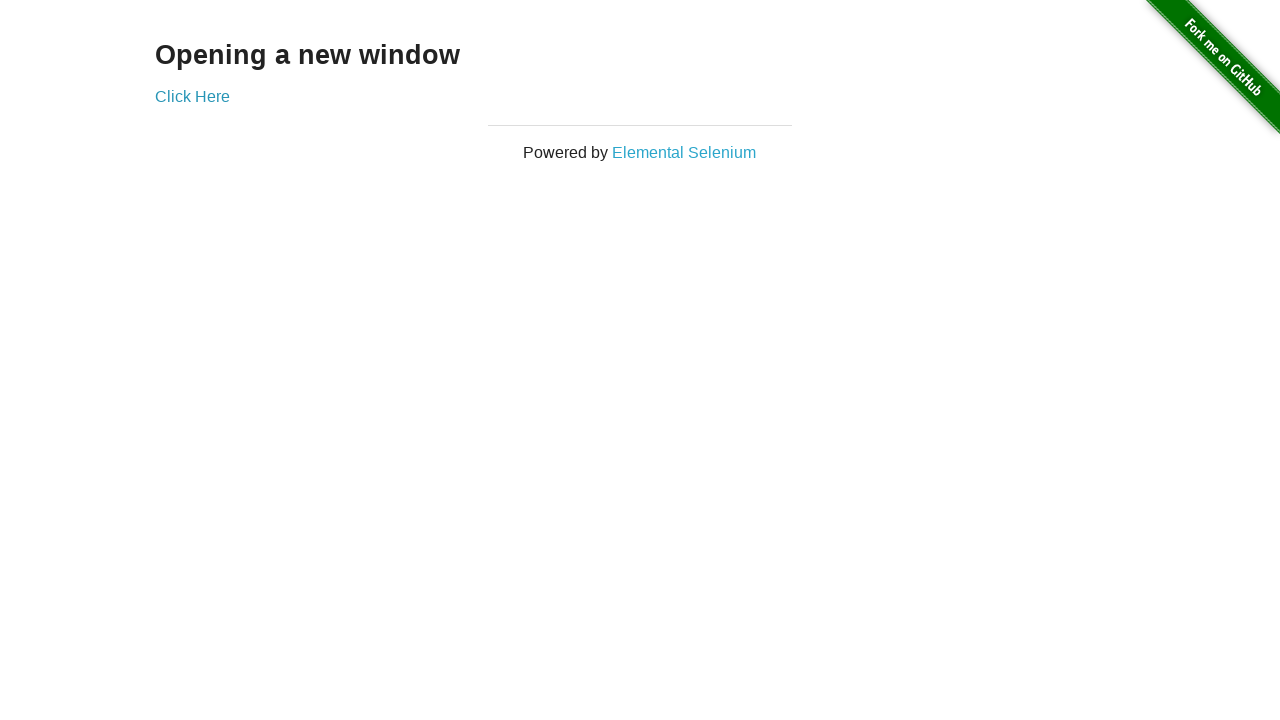

Clicked 'Click Here' link again and new window opened at (192, 96) on text=Click Here
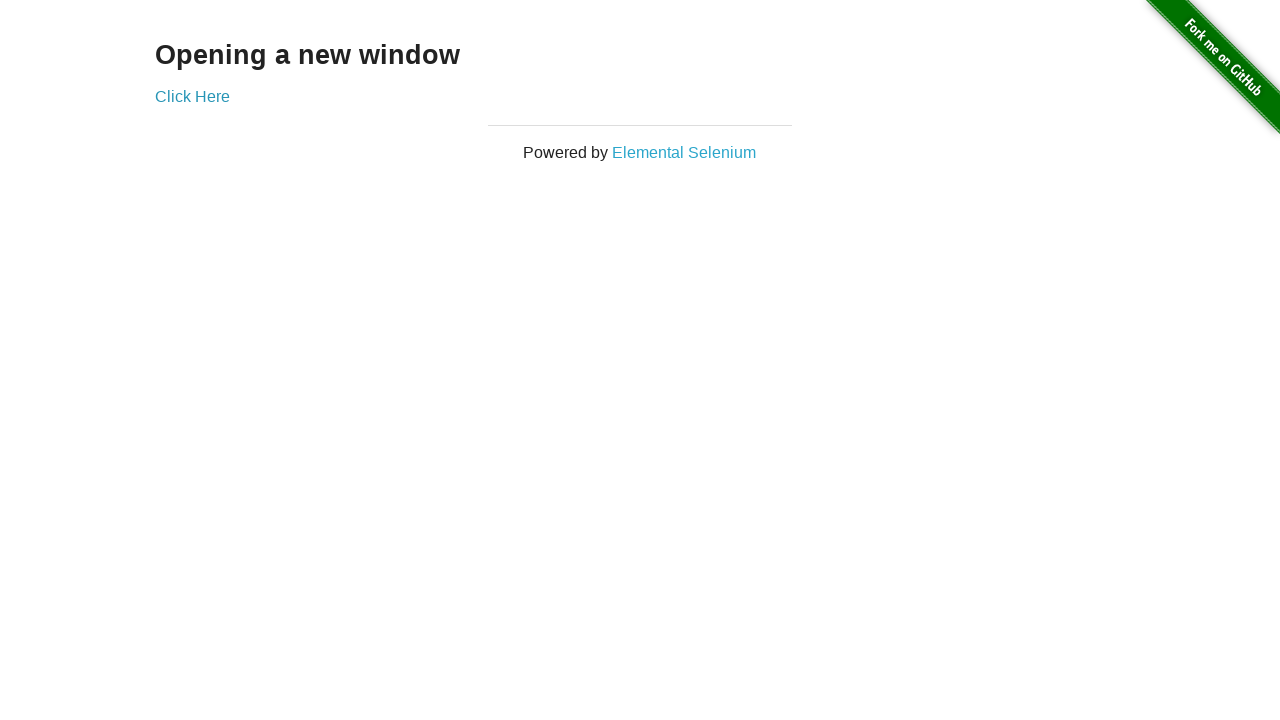

Captured reference to child window
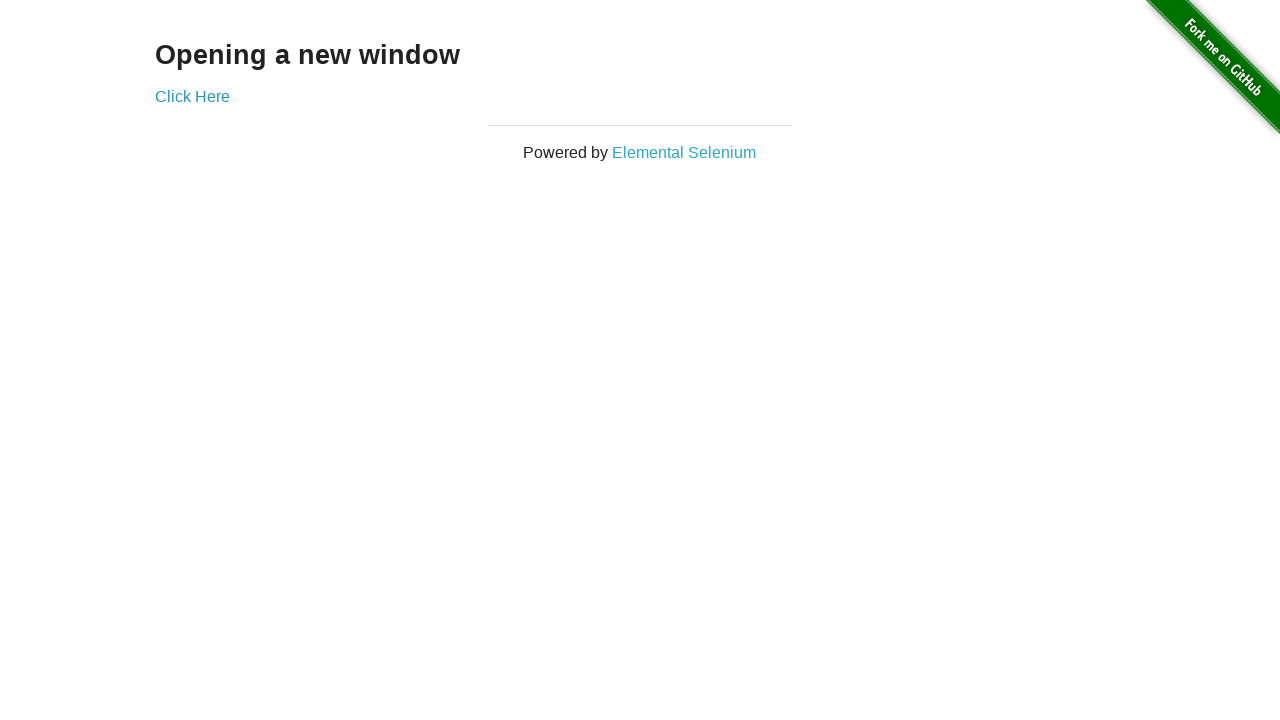

Child window finished loading
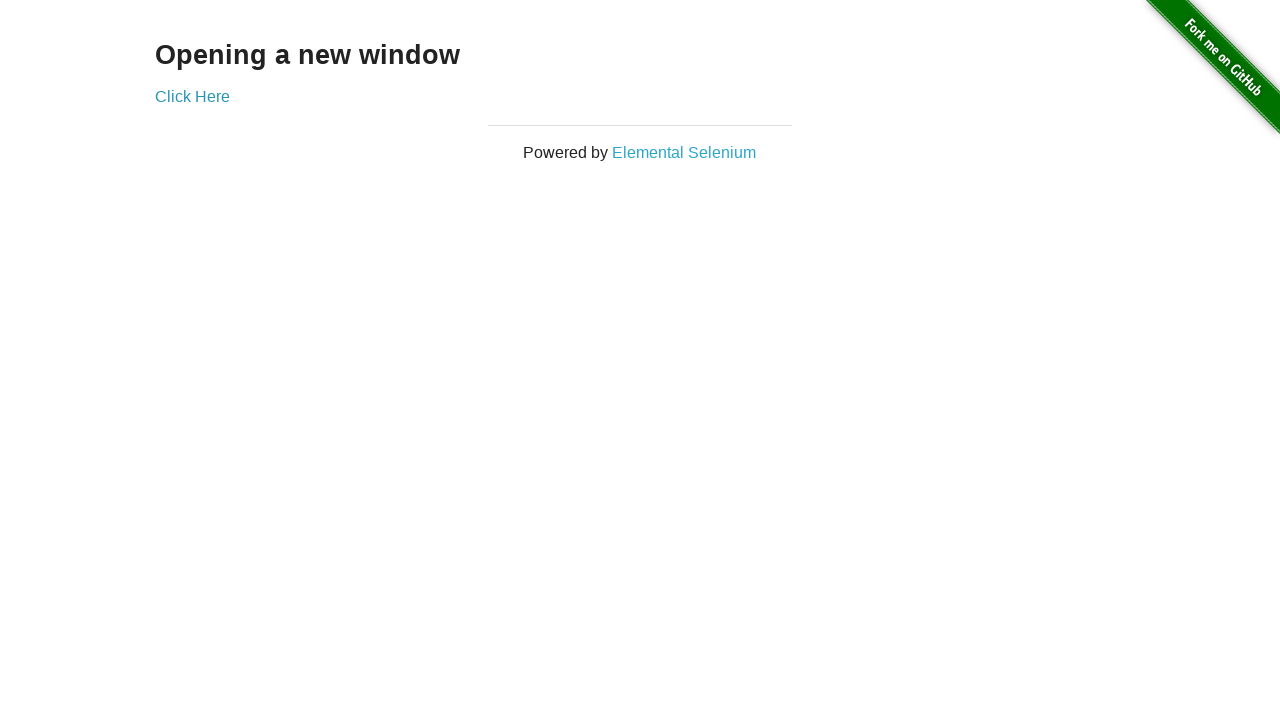

Retrieved h3 text from child window: 'New Window'
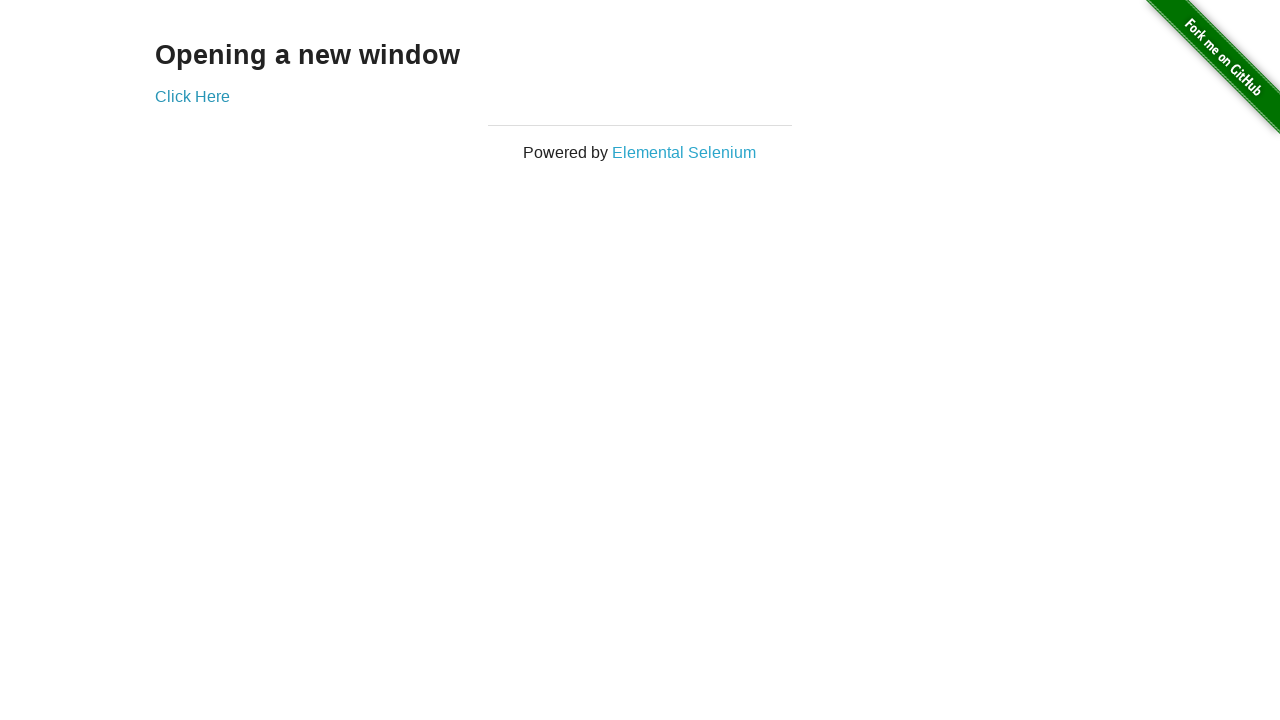

Verified child window h3 text equals 'New Window'
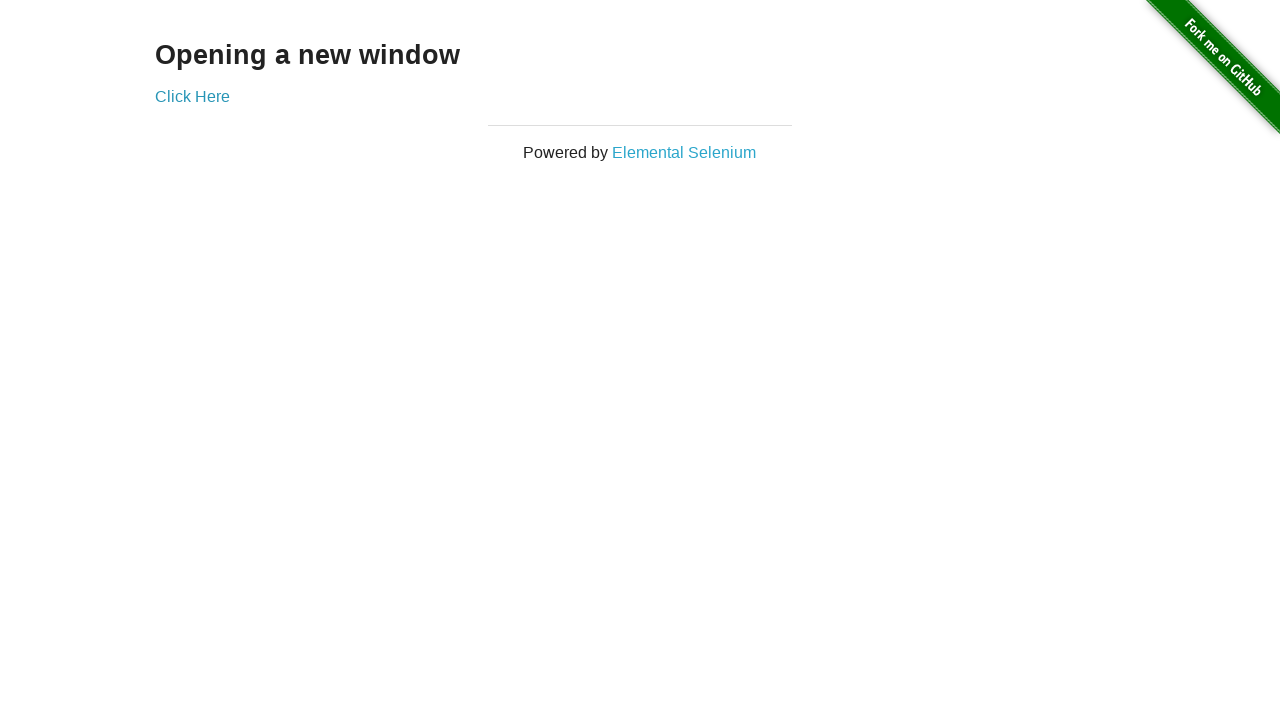

Closed child window
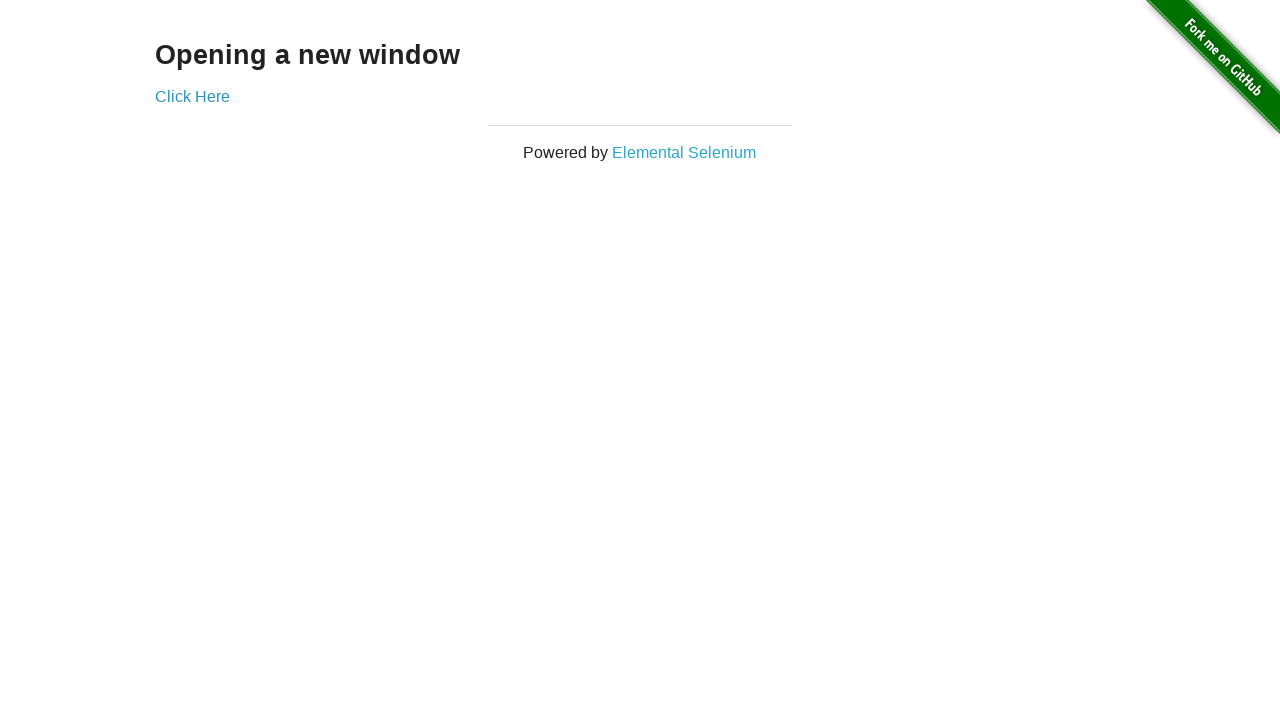

Retrieved h3 text from parent window: 'Opening a new window'
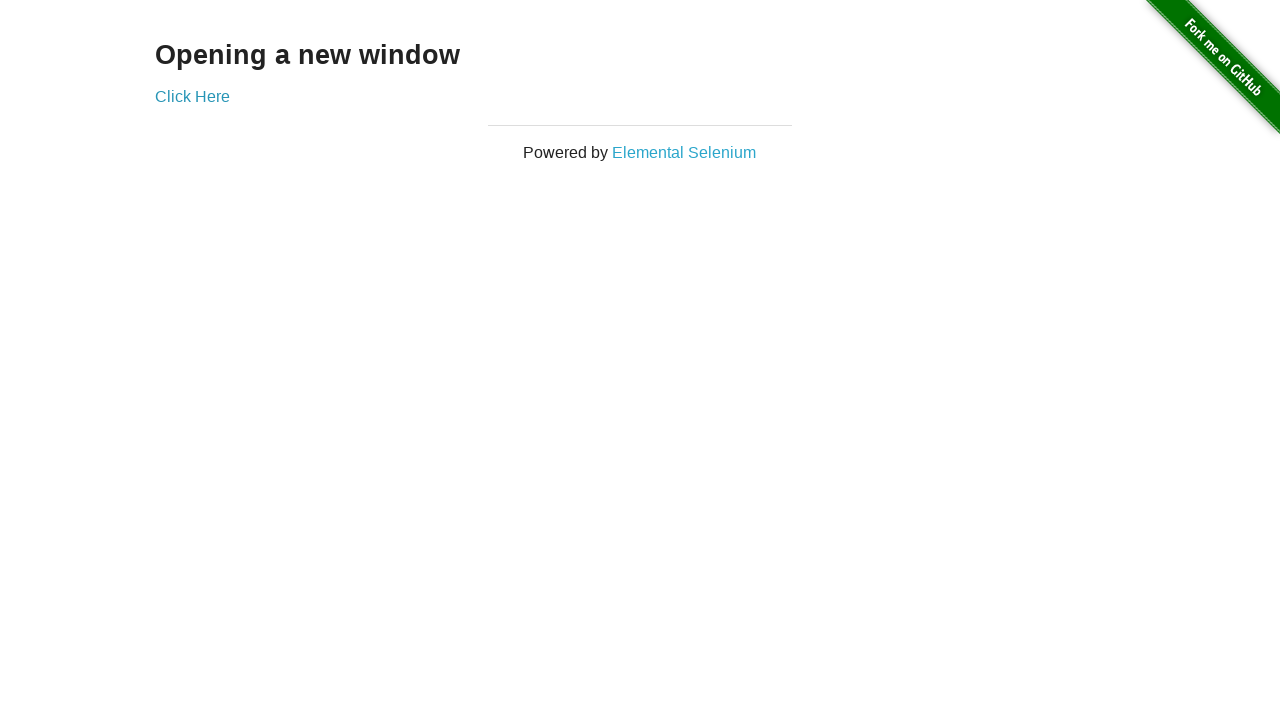

Verified parent window h3 text equals 'Opening a new window'
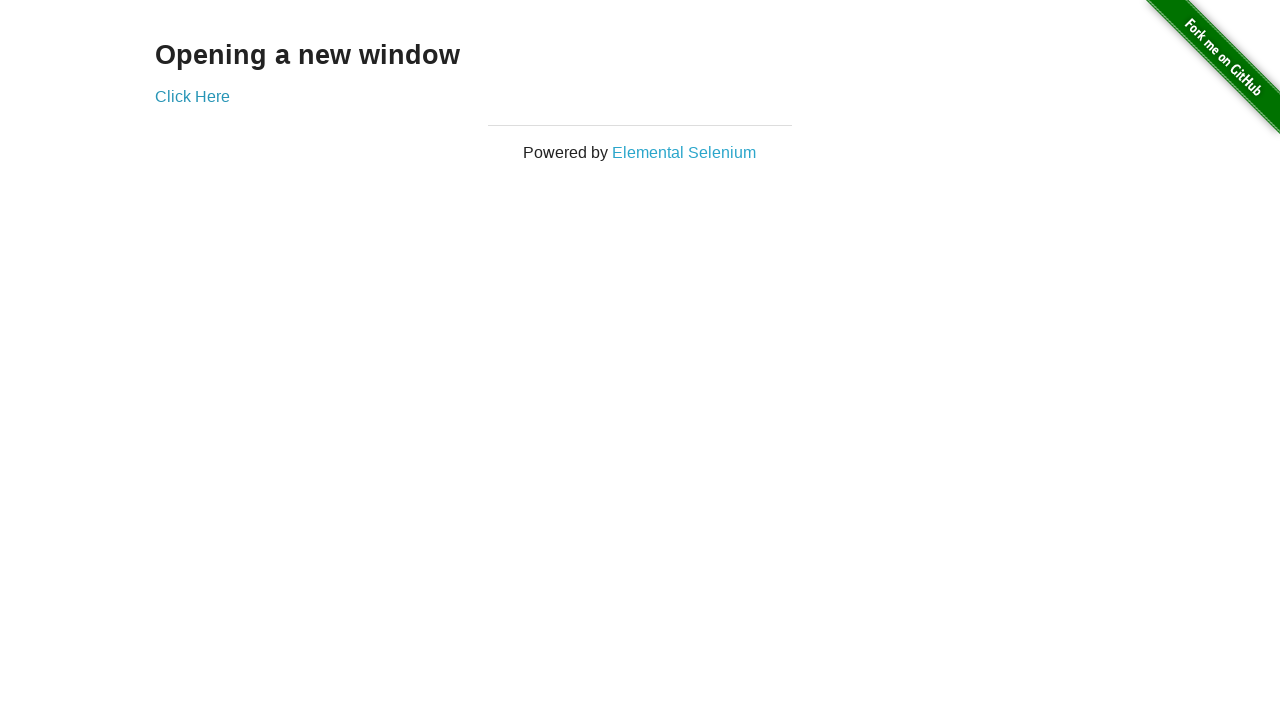

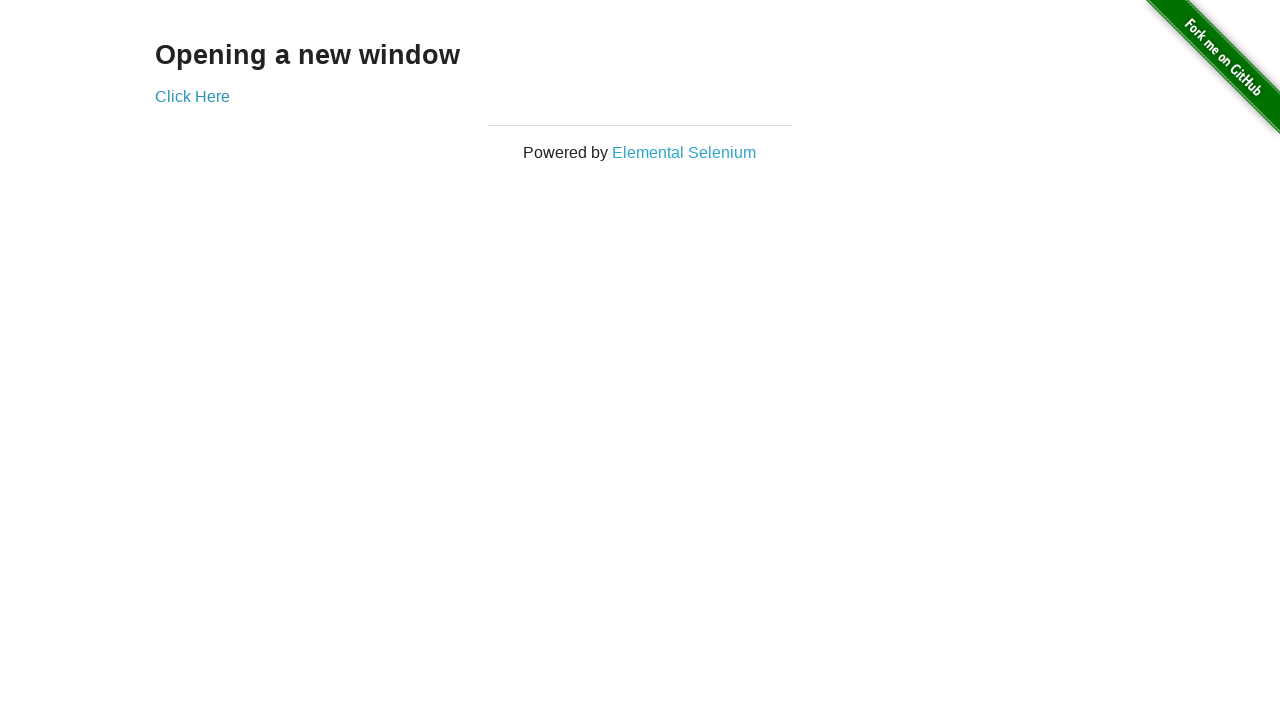